Tests checkbox functionality by clicking on checkboxes and verifying their state

Starting URL: http://the-internet.herokuapp.com/checkboxes

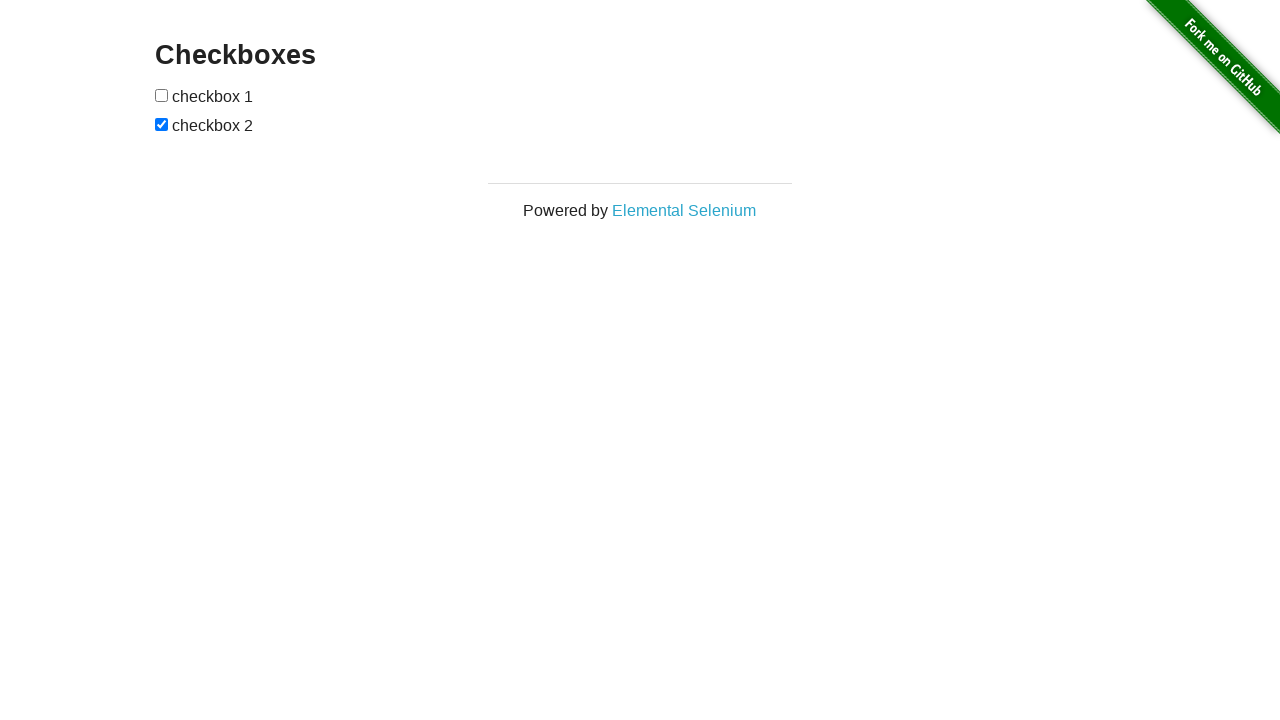

Clicked the first checkbox to toggle its state at (162, 95) on xpath=//input[@type='checkbox'][1]
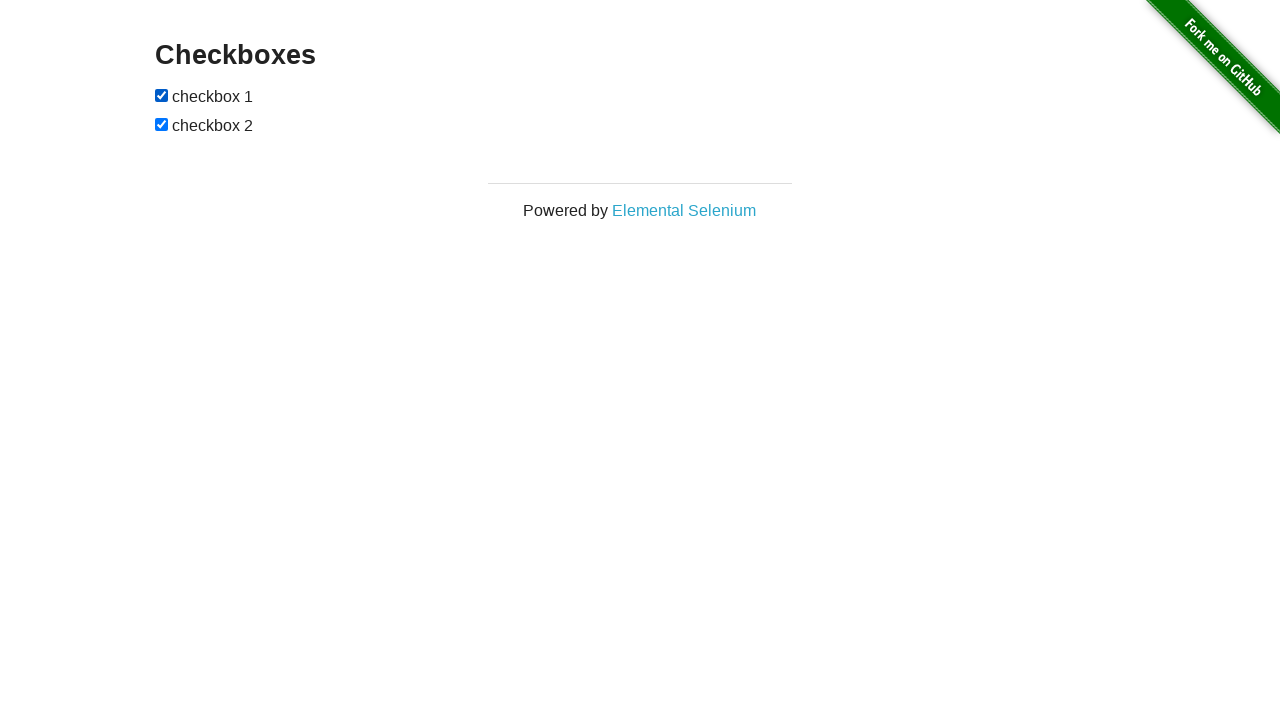

Located the first checkbox element
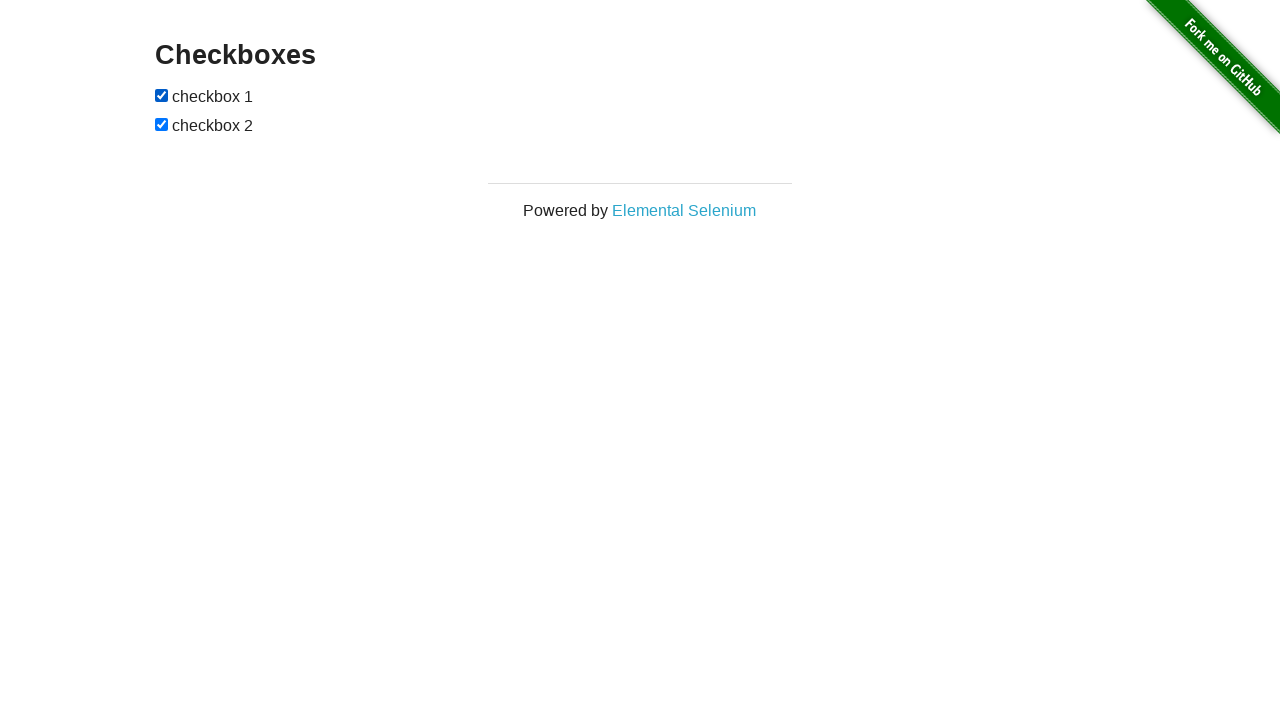

Located the second checkbox element
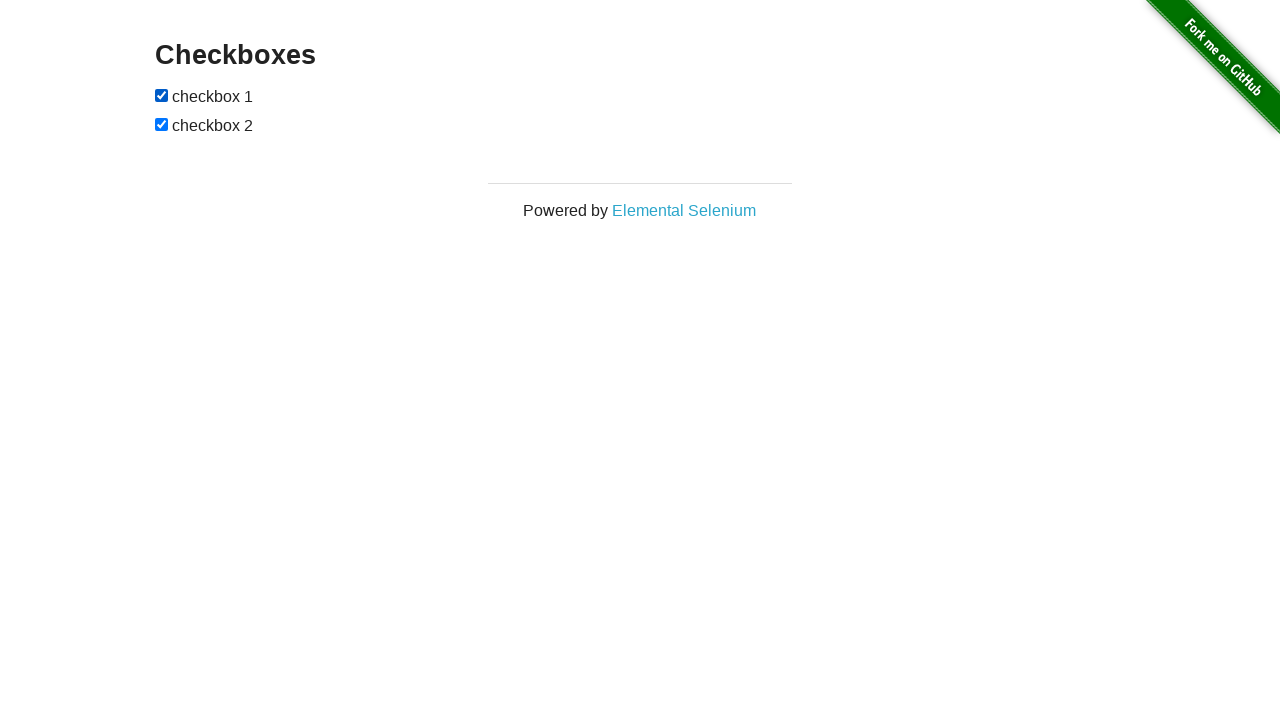

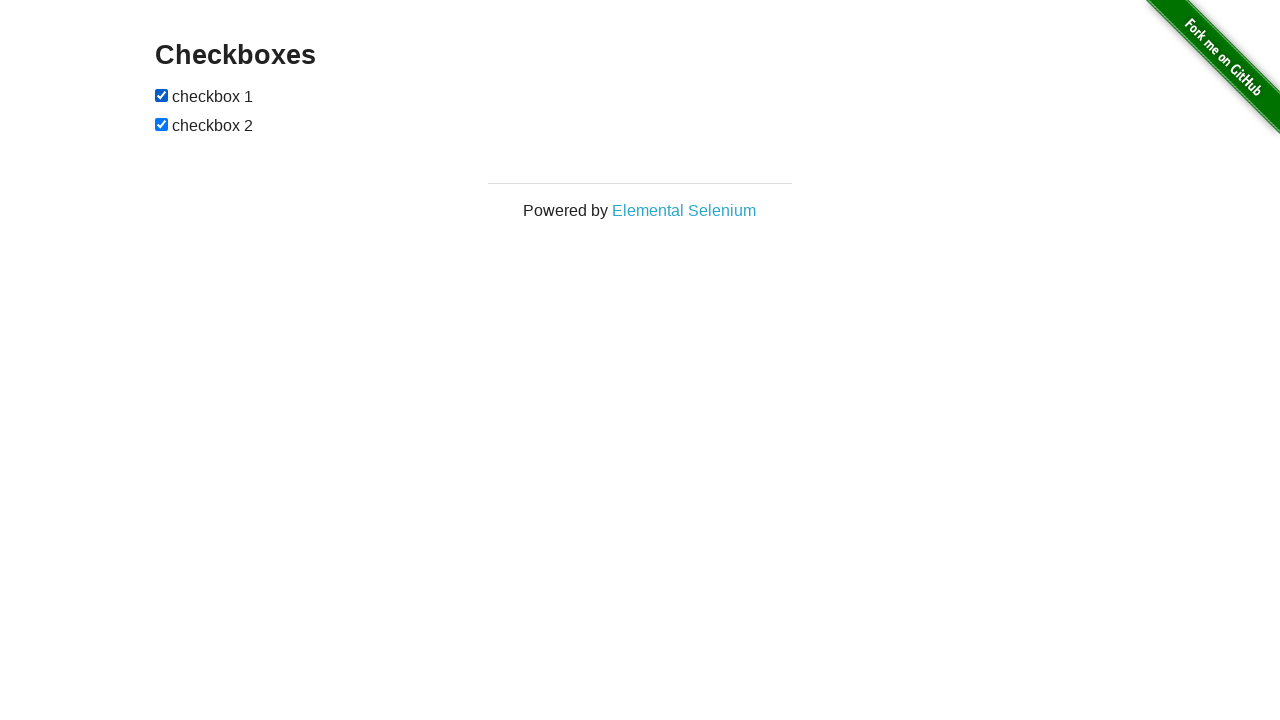